Verifies that the OrangeHRM login page is displayed and accessible

Starting URL: https://opensource-demo.orangehrmlive.com/

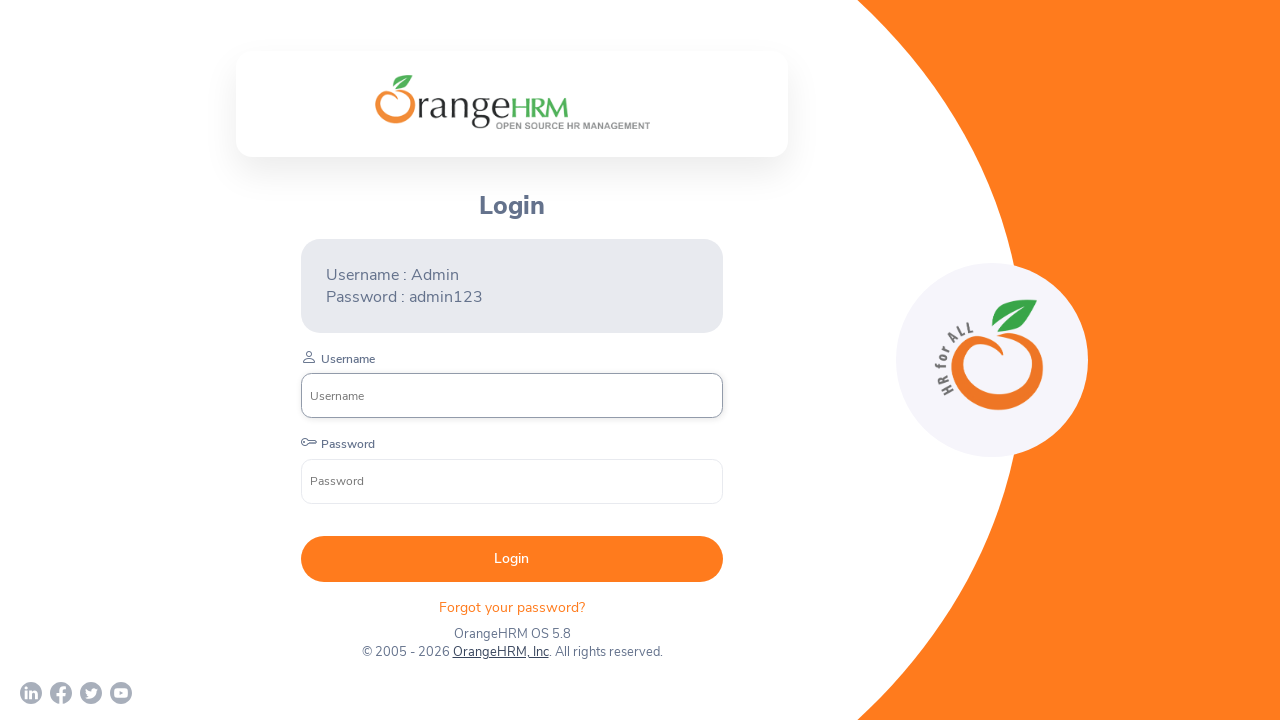

Username input field loaded on OrangeHRM login page
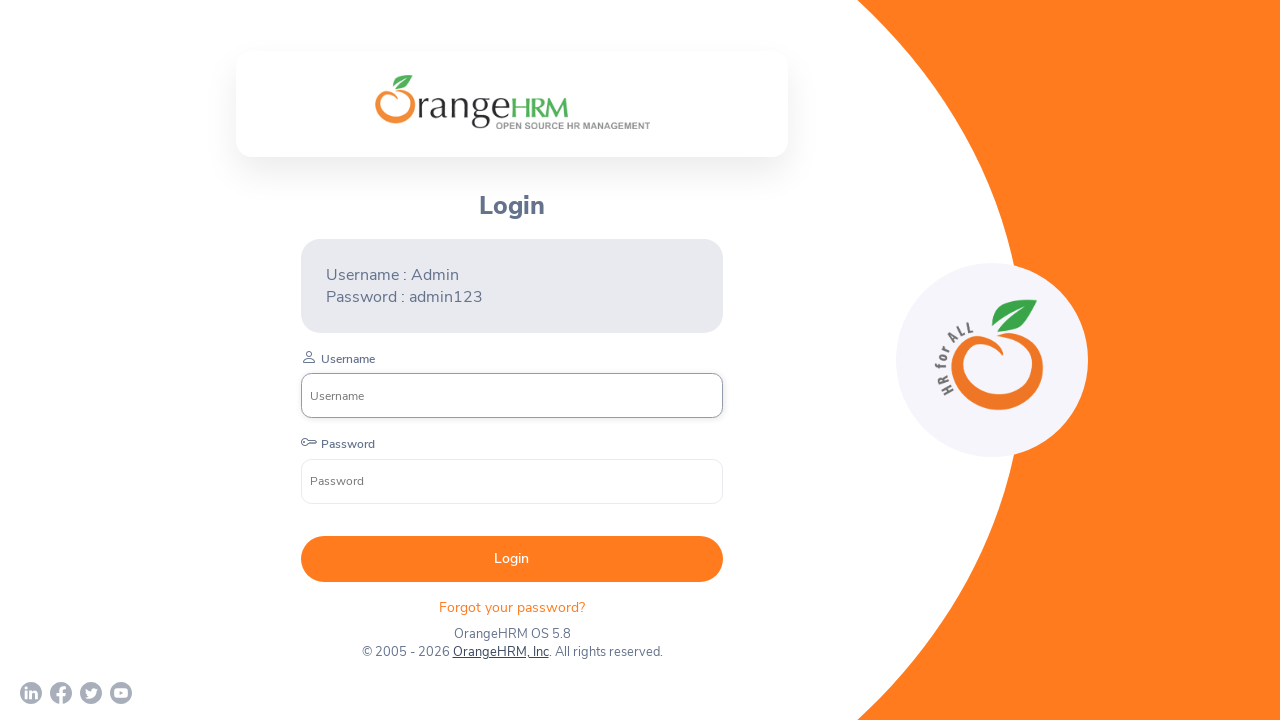

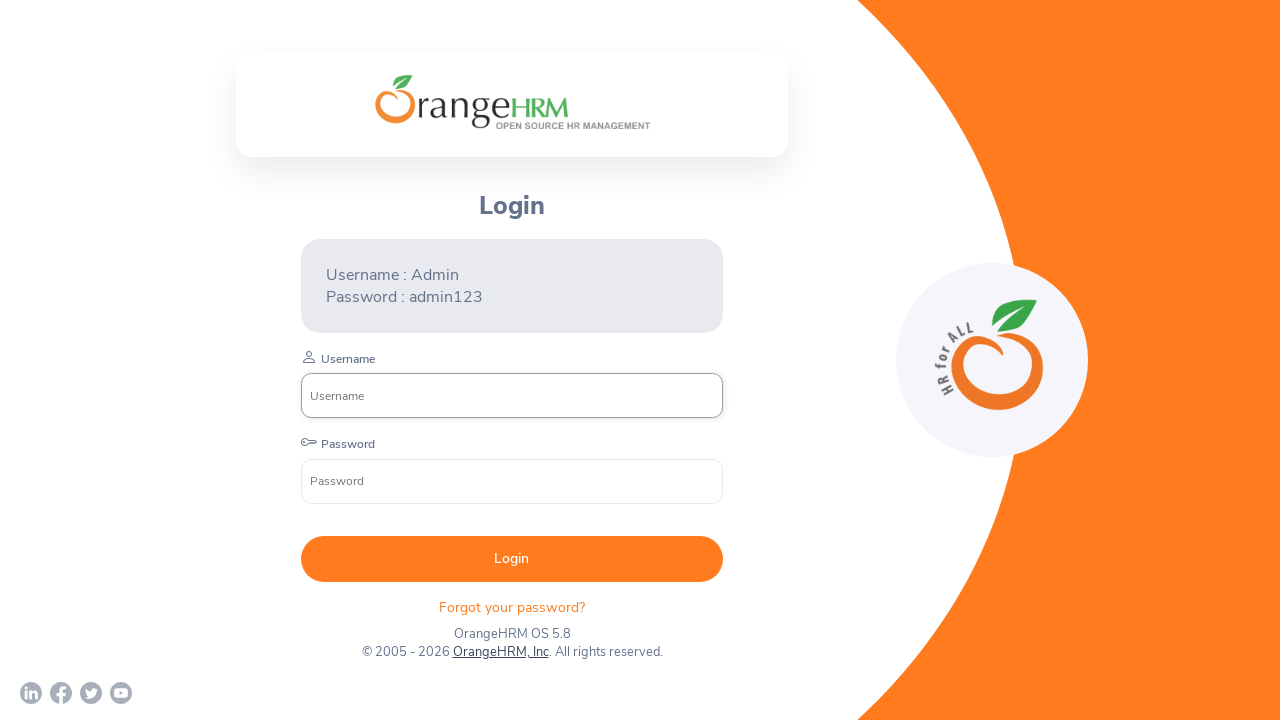